Navigates to login page, clicks login without credentials, and verifies error message is displayed

Starting URL: https://the-internet.herokuapp.com/

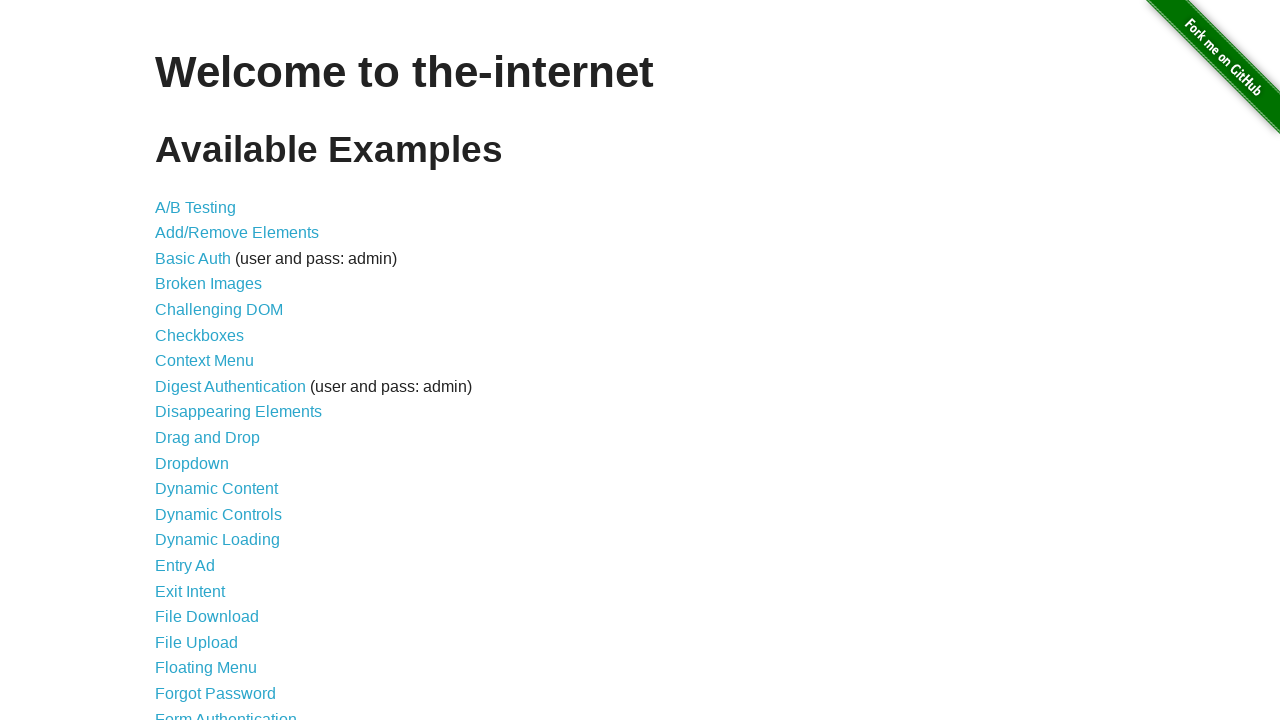

Clicked on Form Authentication link at (226, 712) on xpath=//*[@id="content"]/ul/li[21]/a
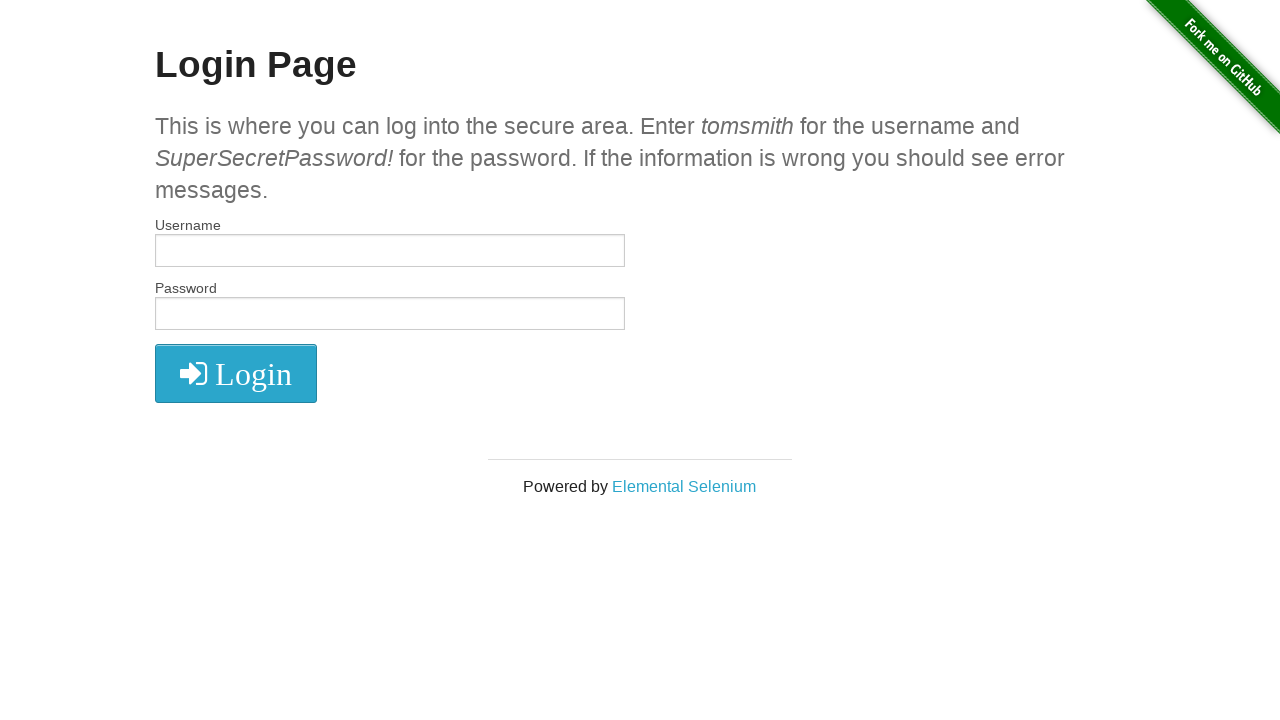

Clicked login button without entering credentials at (236, 374) on xpath=//*[@id="login"]/button/i
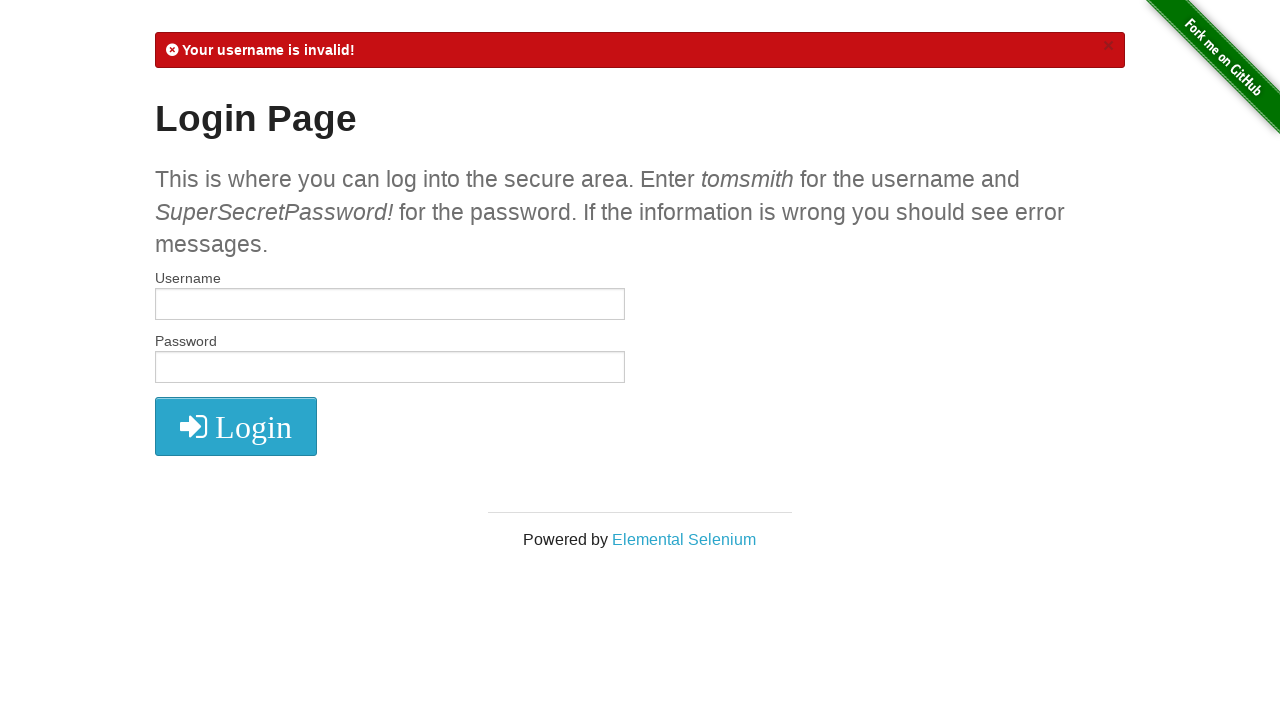

Verified error message is displayed
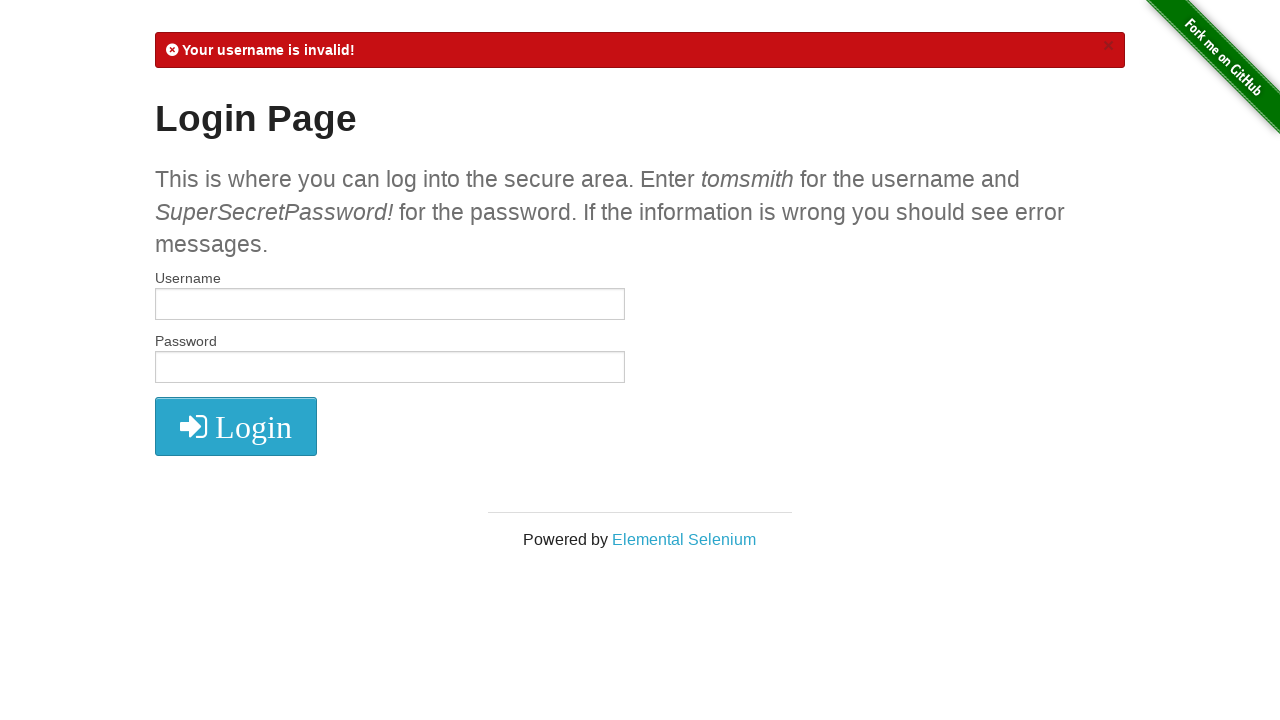

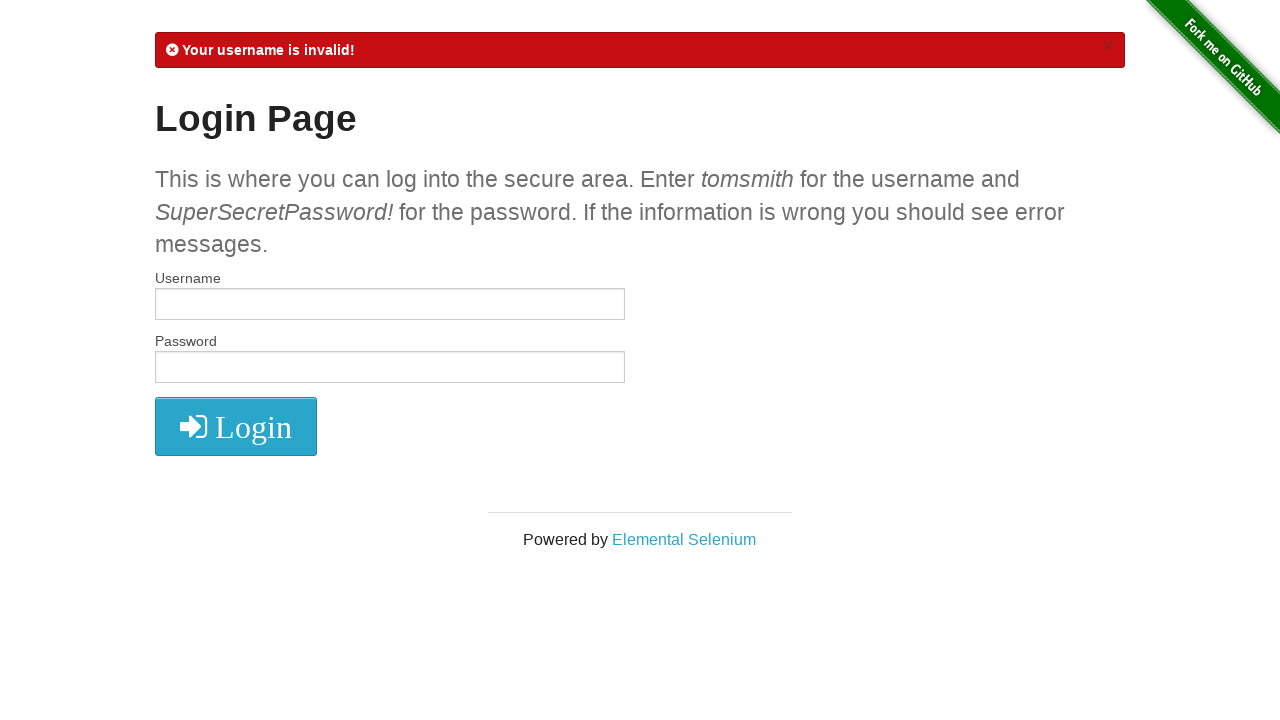